Tests dynamic controls on a webpage by removing a checkbox, verifying input field states, and enabling a disabled input field

Starting URL: http://the-internet.herokuapp.com/

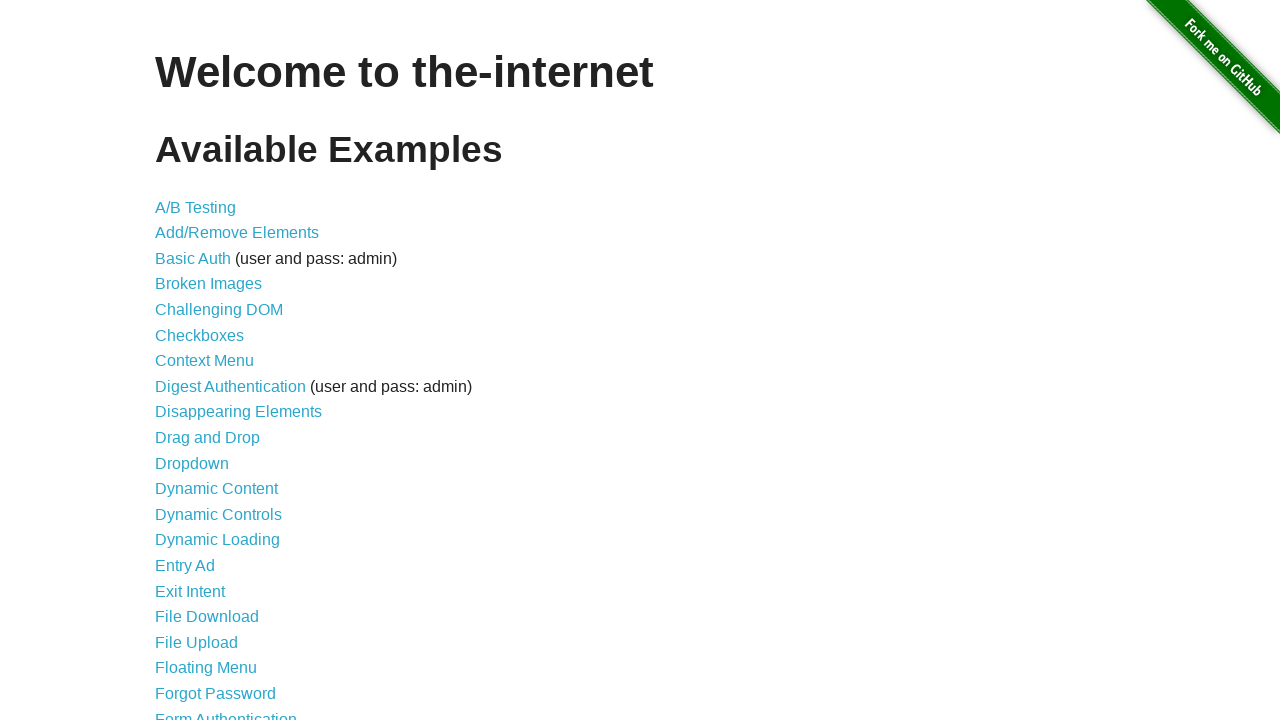

Clicked on Dynamic Controls link at (218, 514) on a[href='/dynamic_controls']
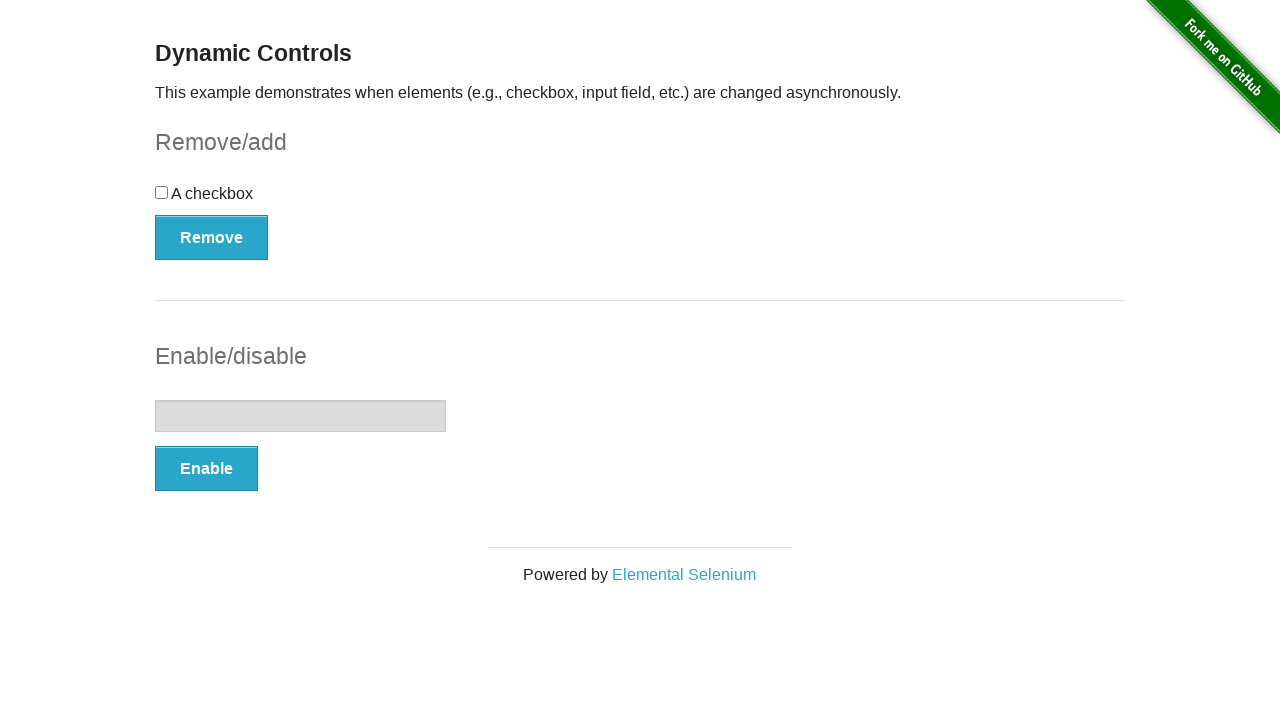

Clicked the Remove button for checkbox at (212, 237) on button[autocomplete='off']
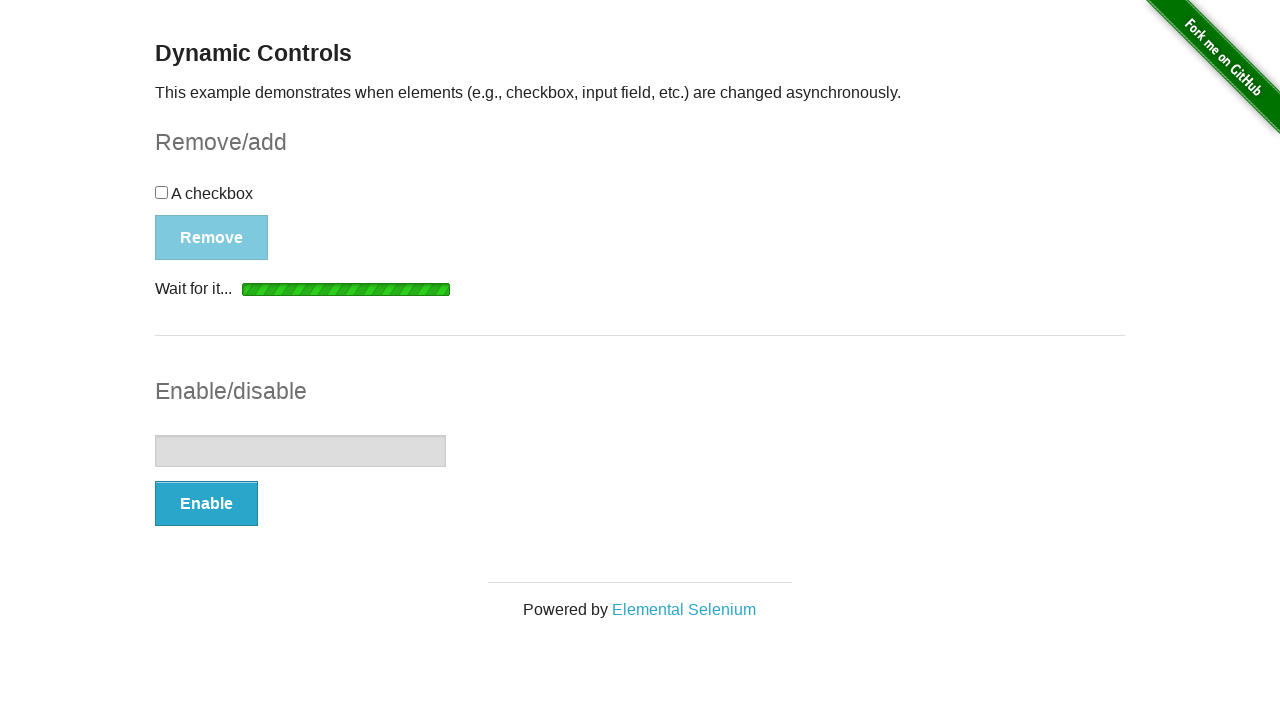

Checkbox removal message appeared
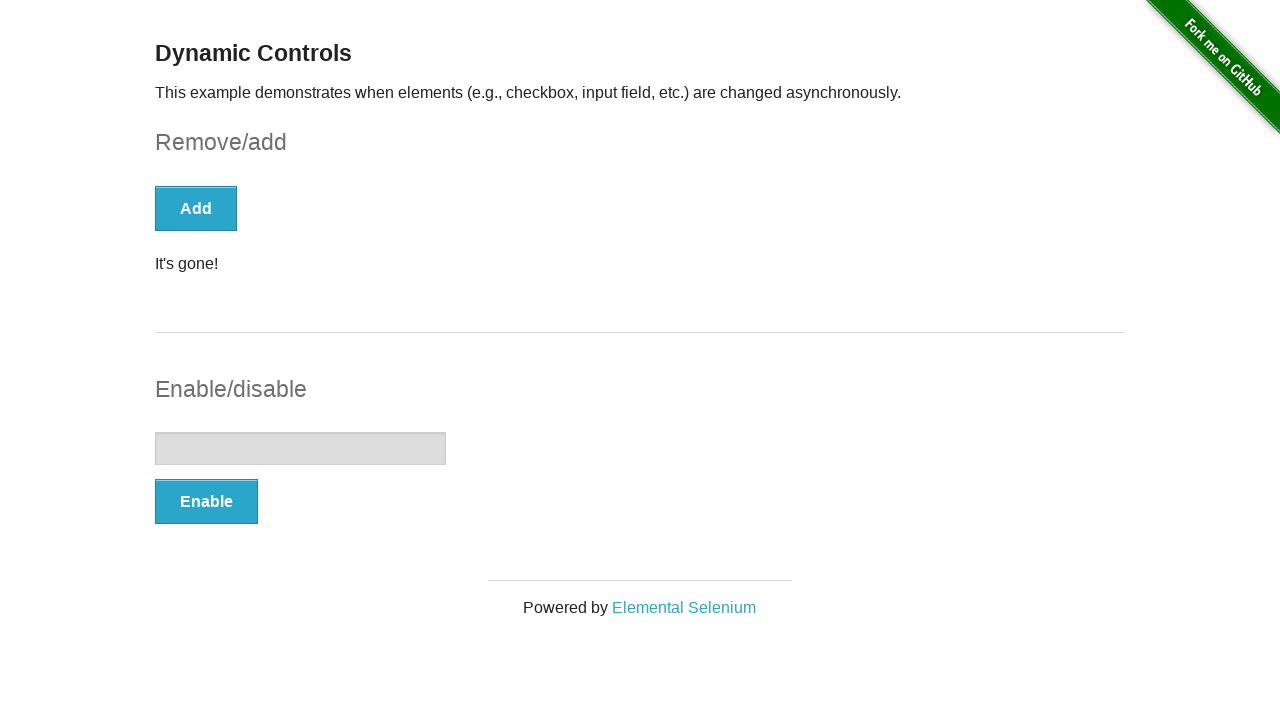

Verified input field is initially disabled
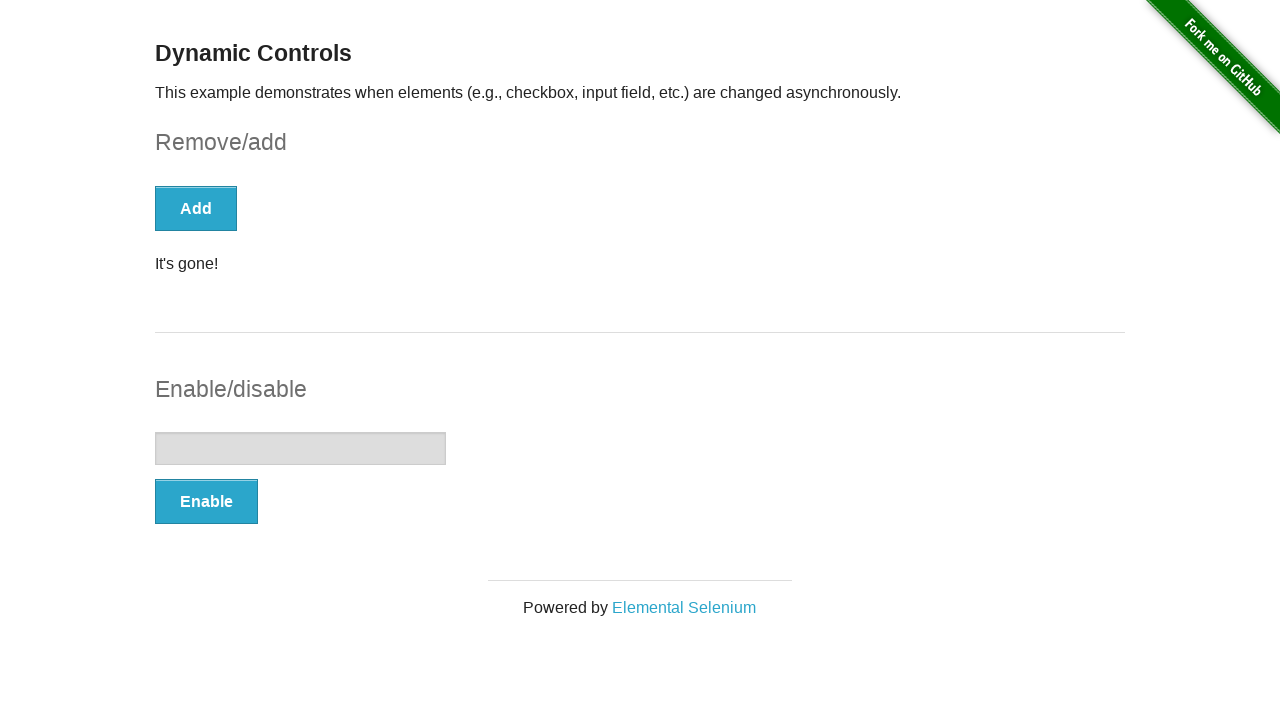

Clicked the Enable button for input field at (206, 501) on form#input-example button[type='button']
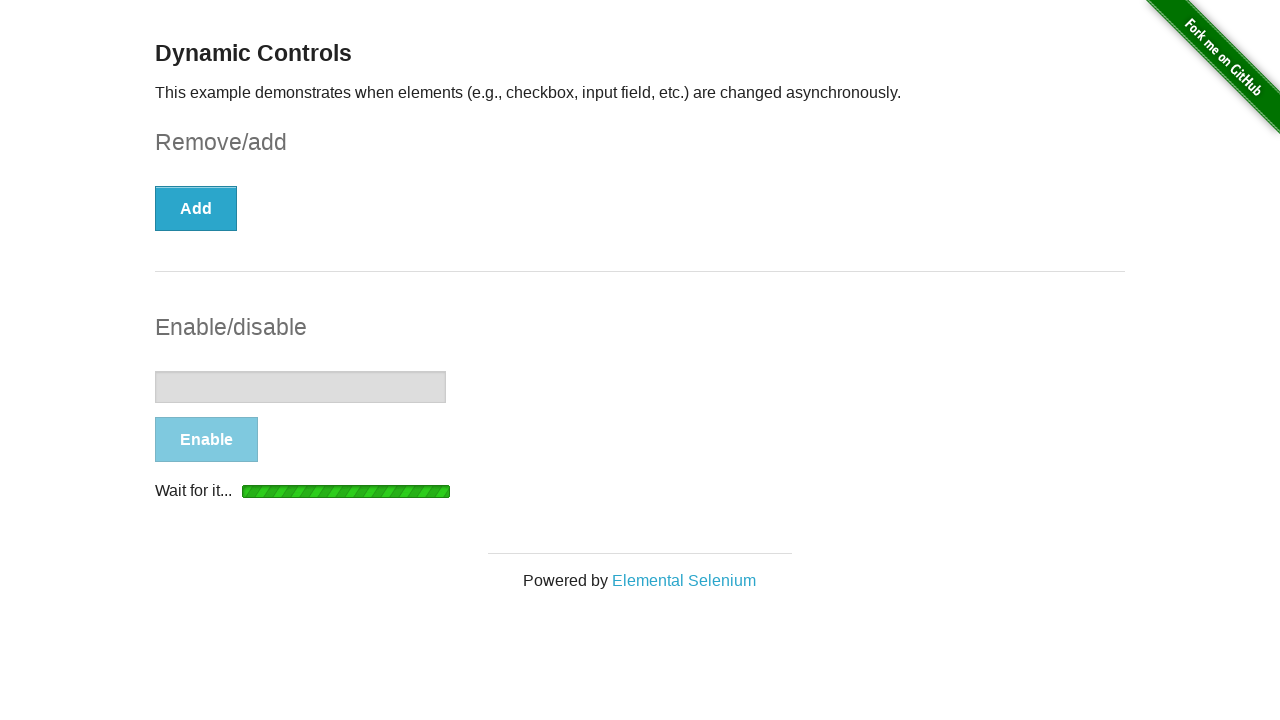

Input field enable operation completed and message appeared
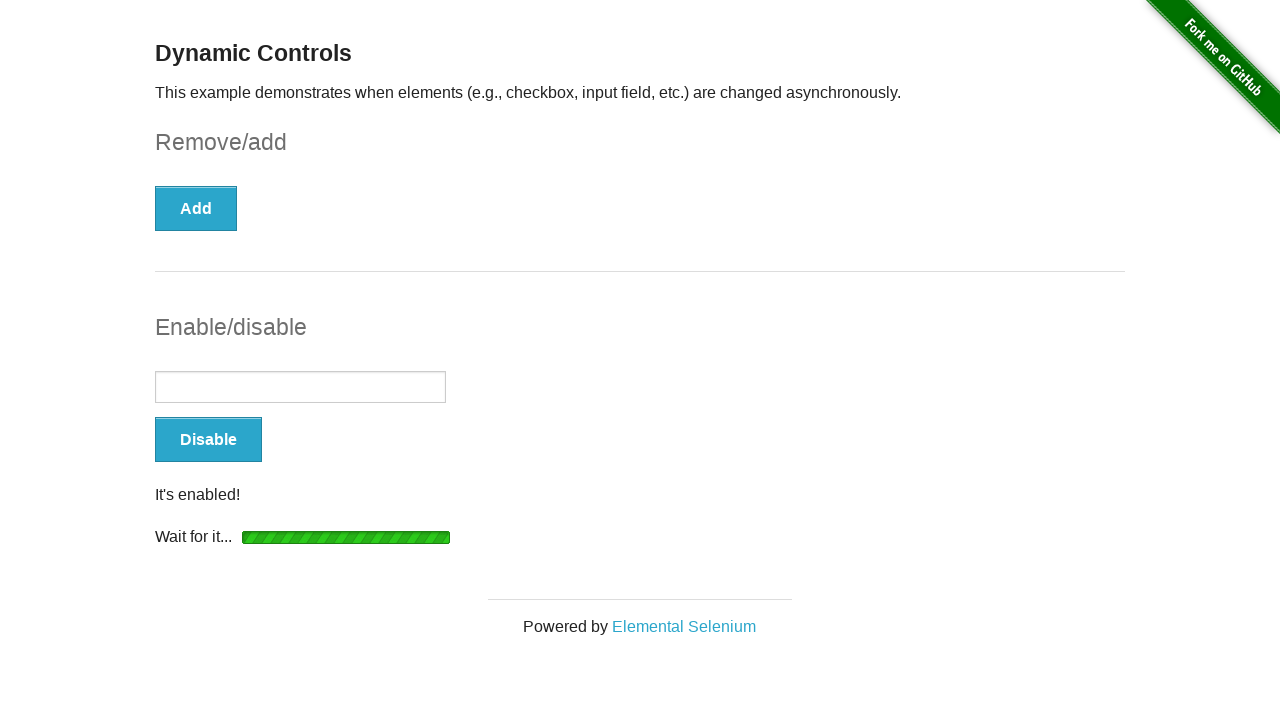

Verified enable message is visible
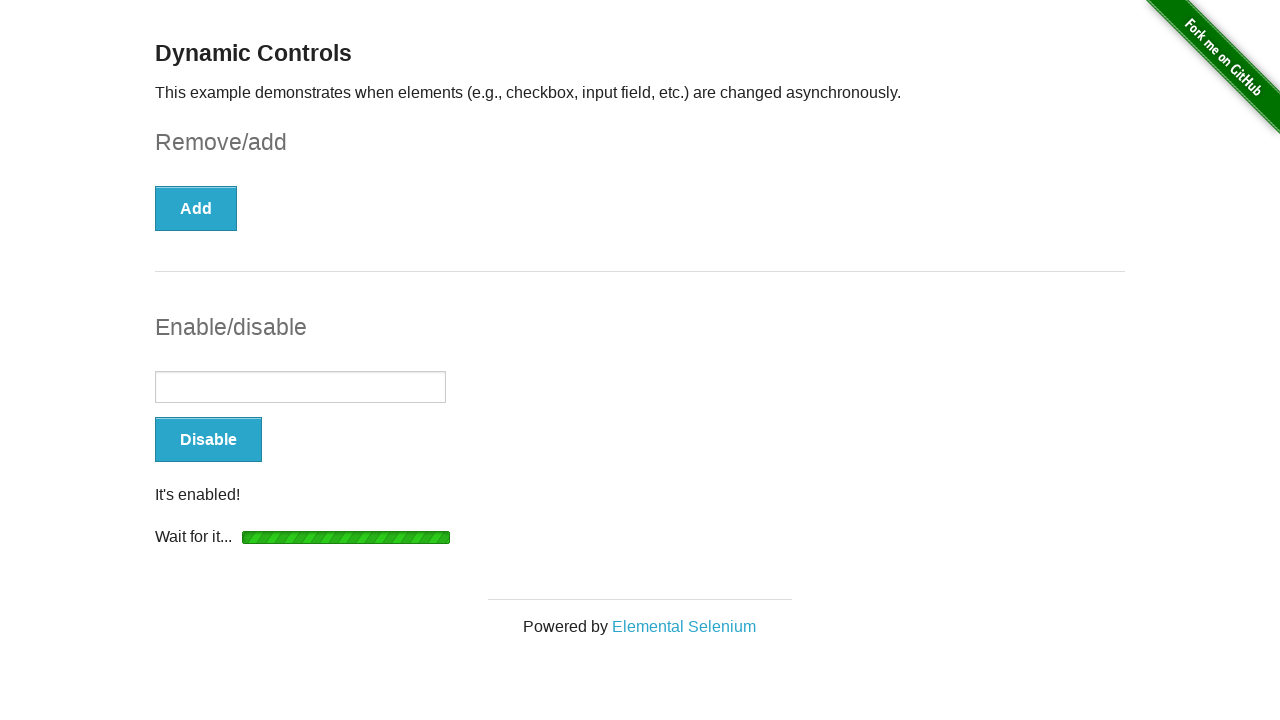

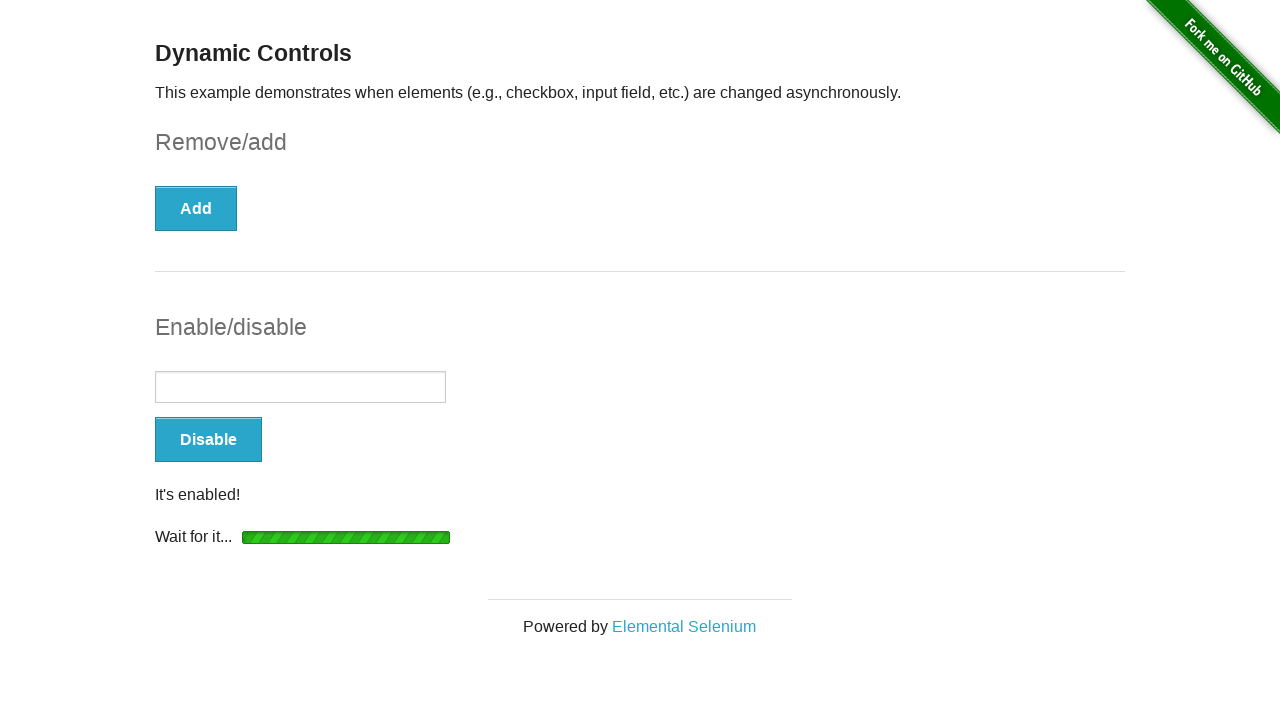